Tests user registration flow by filling out a complete registration form with personal details, selecting subscription options, and agreeing to privacy policy

Starting URL: https://janbaskdemo.com/

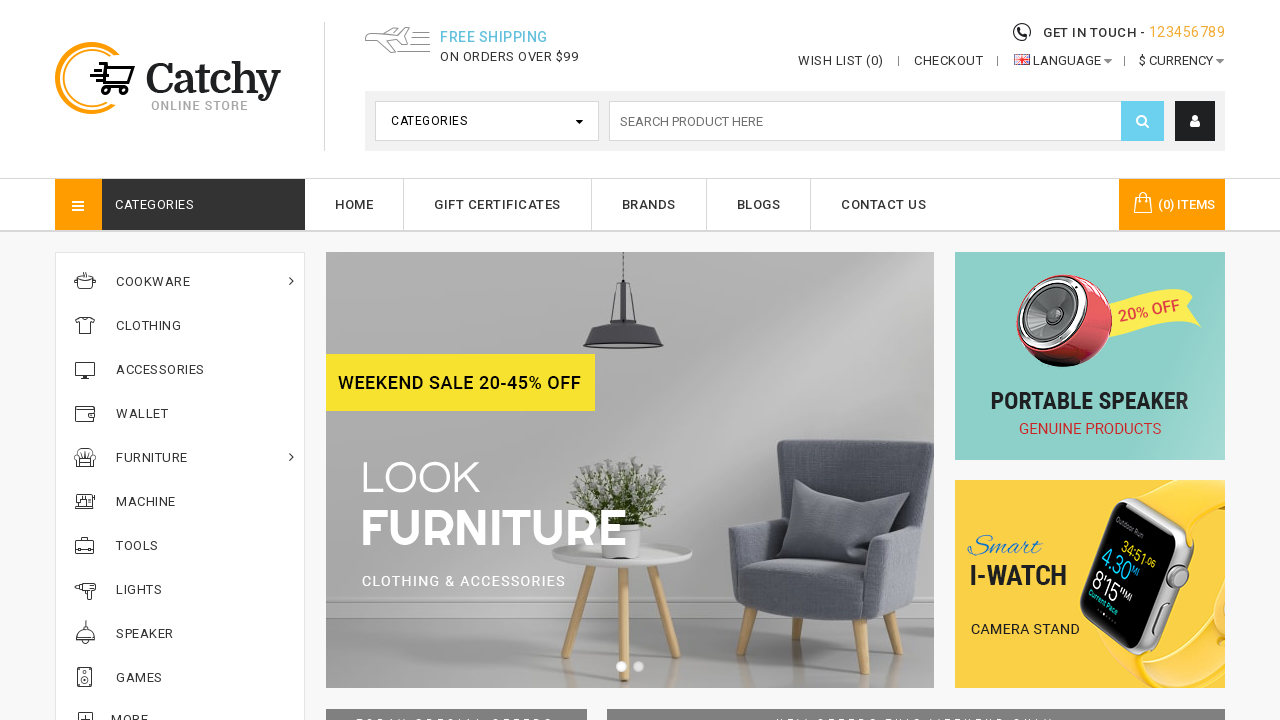

Clicked My Account icon at (1195, 121) on xpath=//i[@class='fa fa-user']
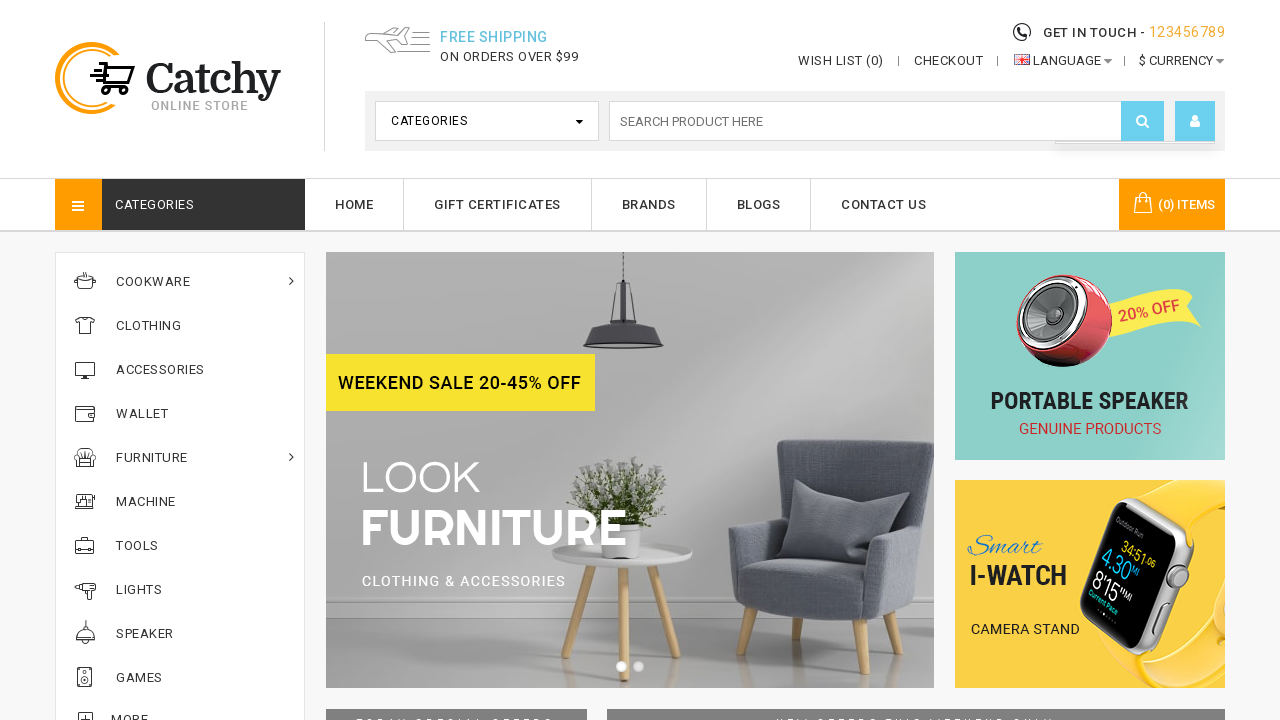

Clicked Registration link at (1135, 162) on xpath=//a[text()='Register']
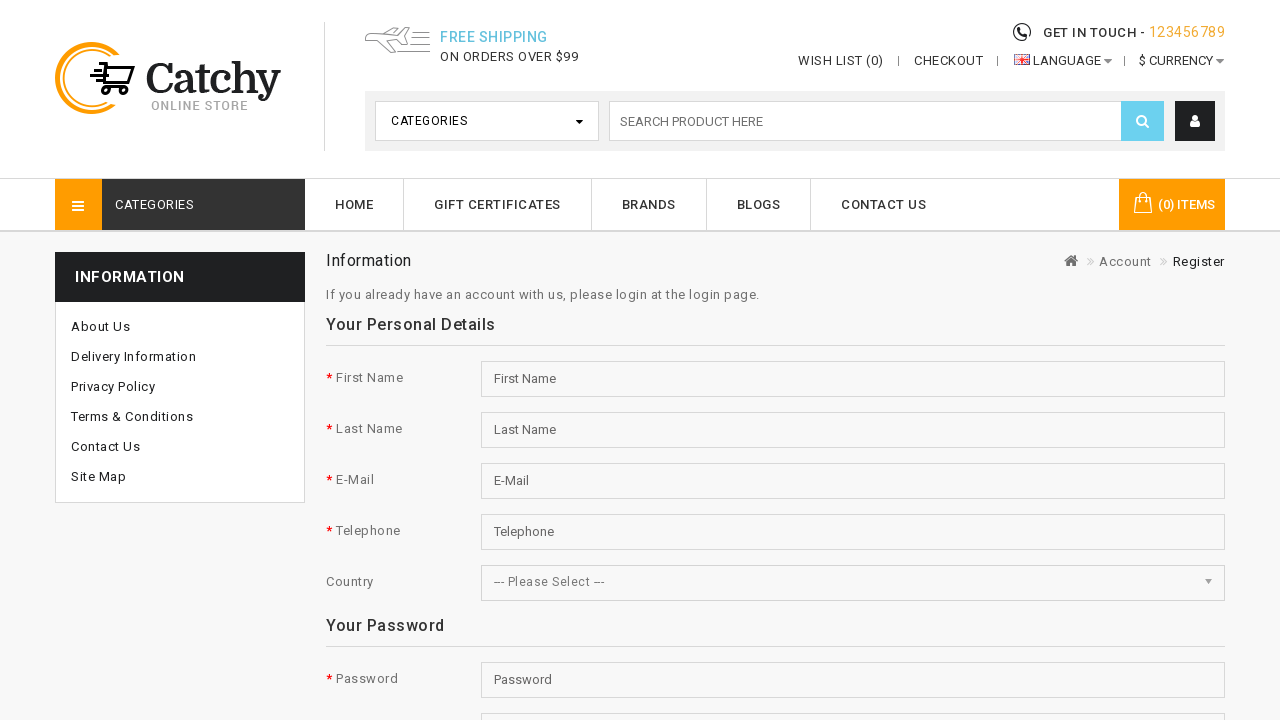

Filled first name field with 'Justin' on #input-firstname
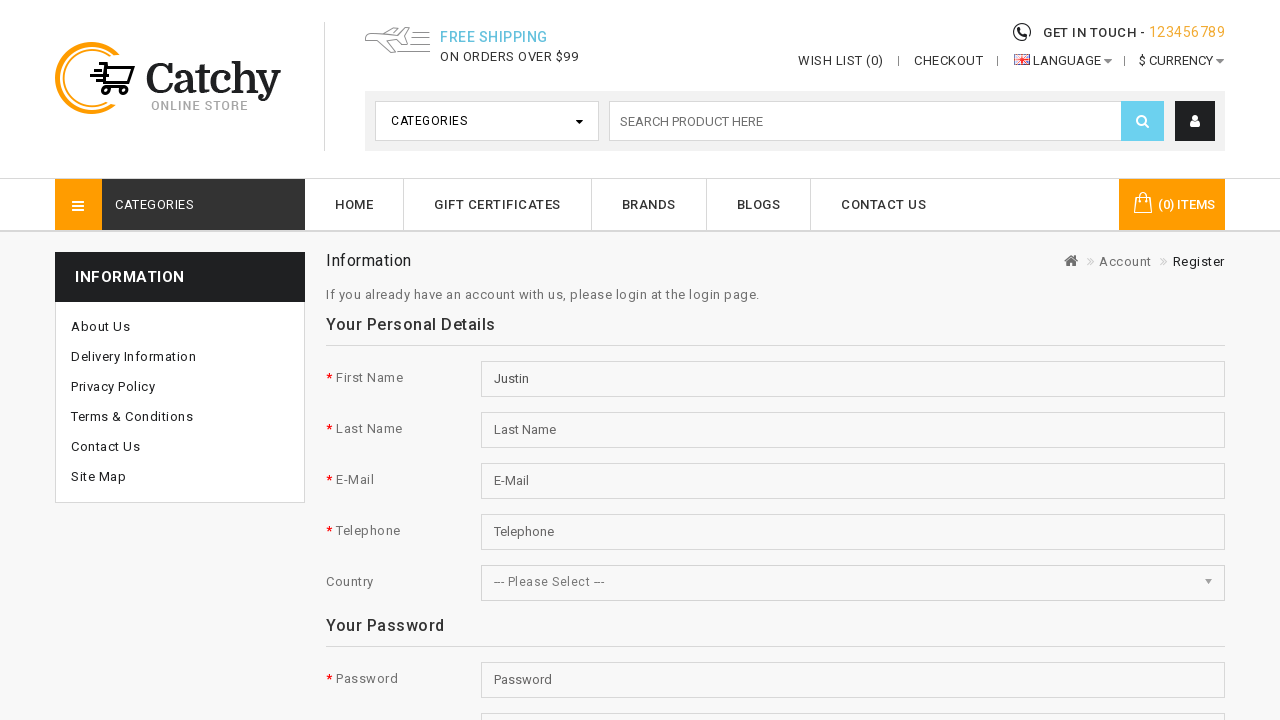

Filled last name field with 'Murray' on input[name='lastname']
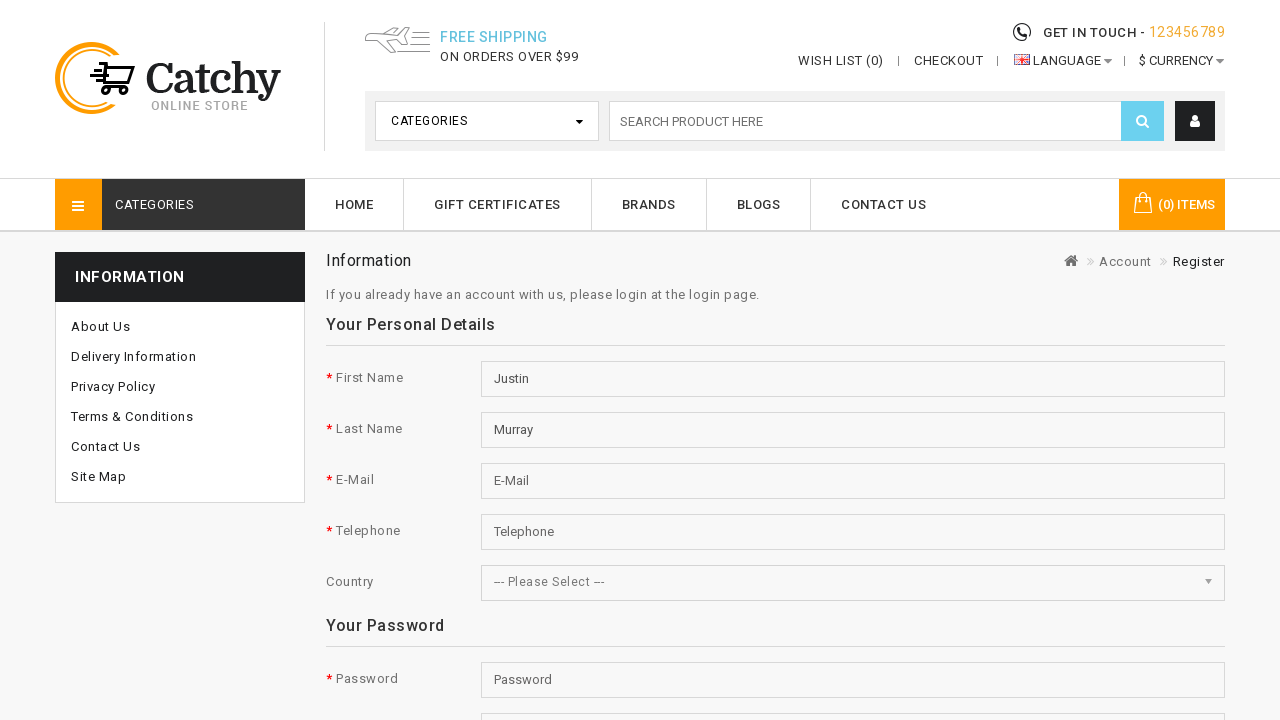

Filled email field with 'testuser_8372@example.com' on #input-email
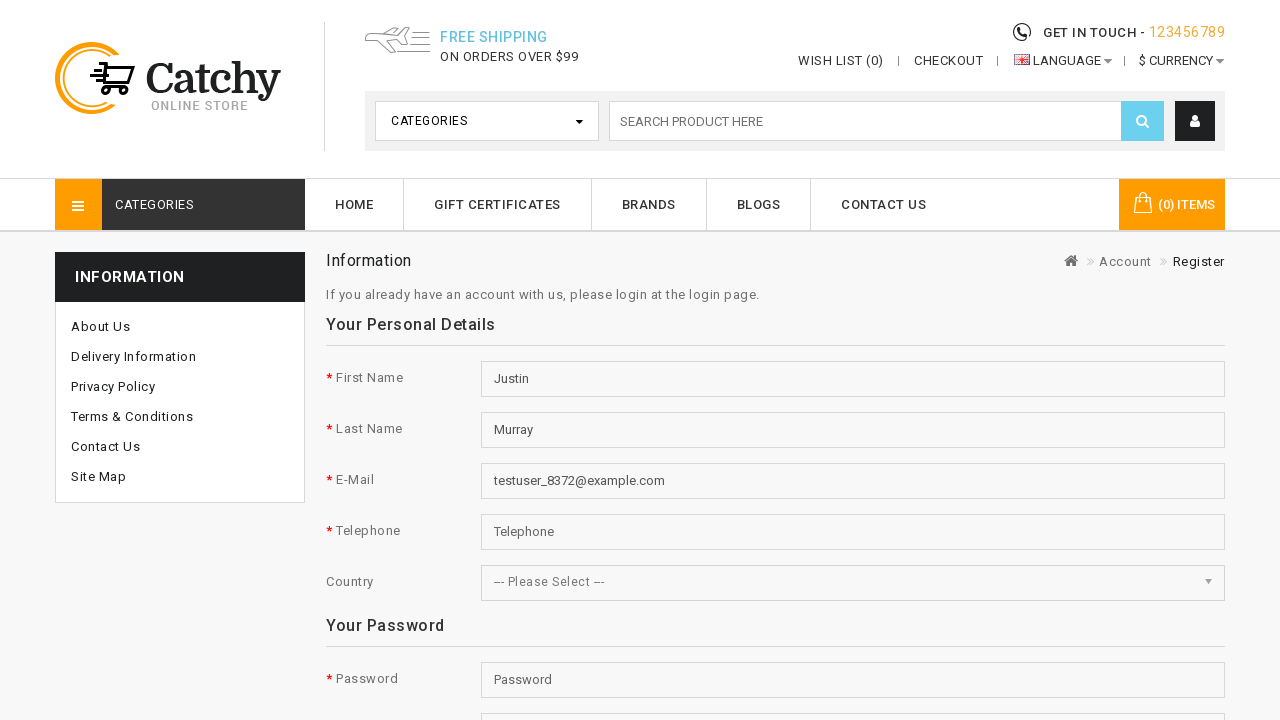

Filled telephone field with '5551234567' on input[name='telephone']
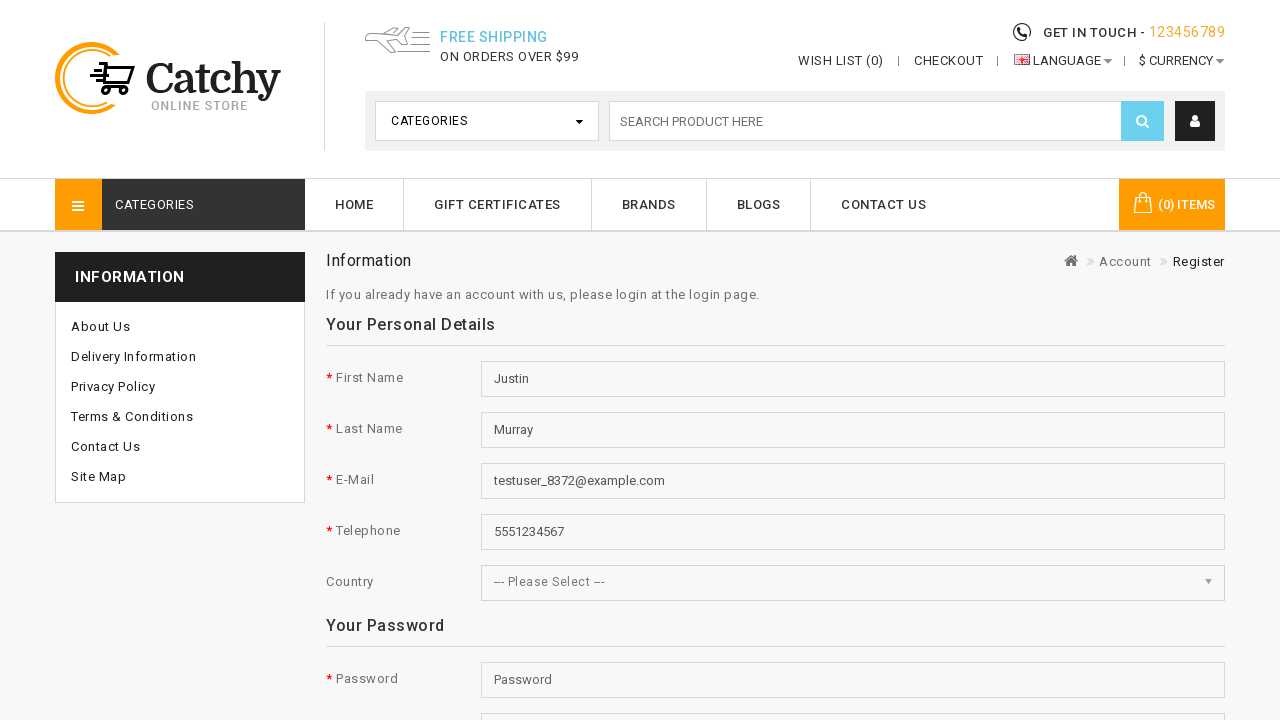

Selected country from dropdown (value: 99) on #input-country
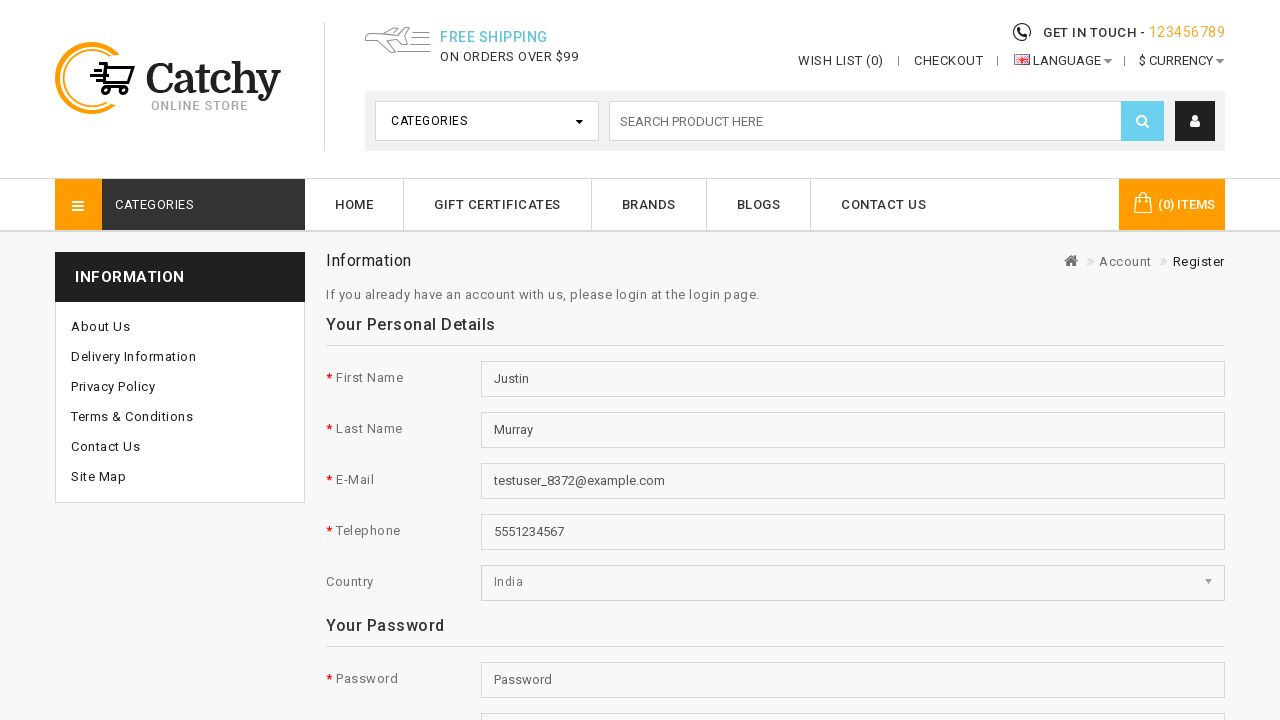

Filled password field with 'TestPass123!' on #input-password
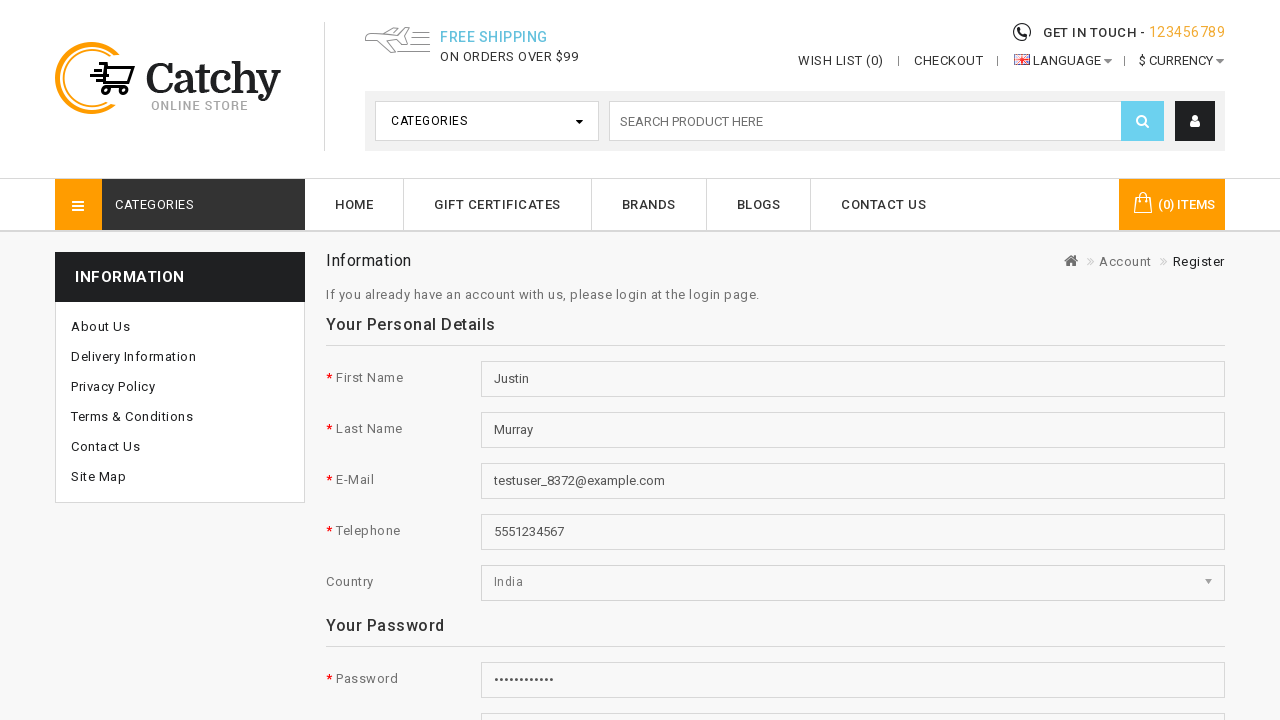

Filled password confirmation field with 'TestPass123!' on #input-confirm
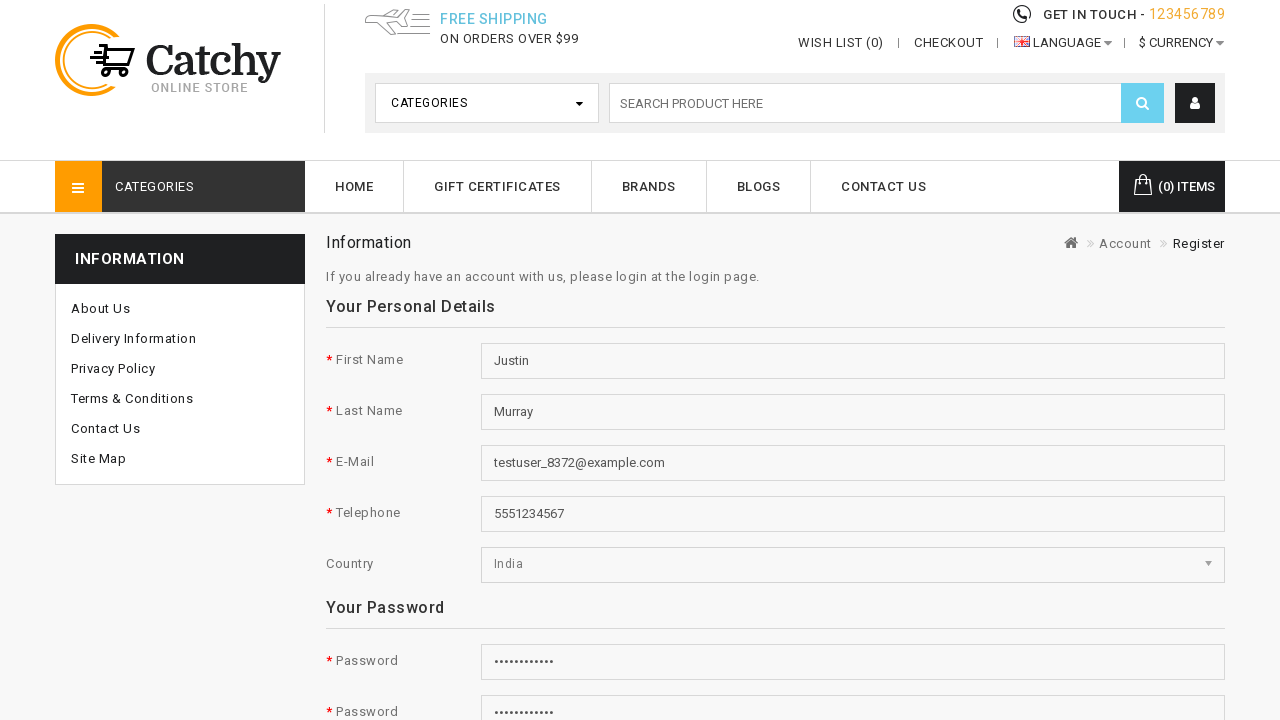

Clicked newsletter radio button at (487, 360) on input[name='newsletter']
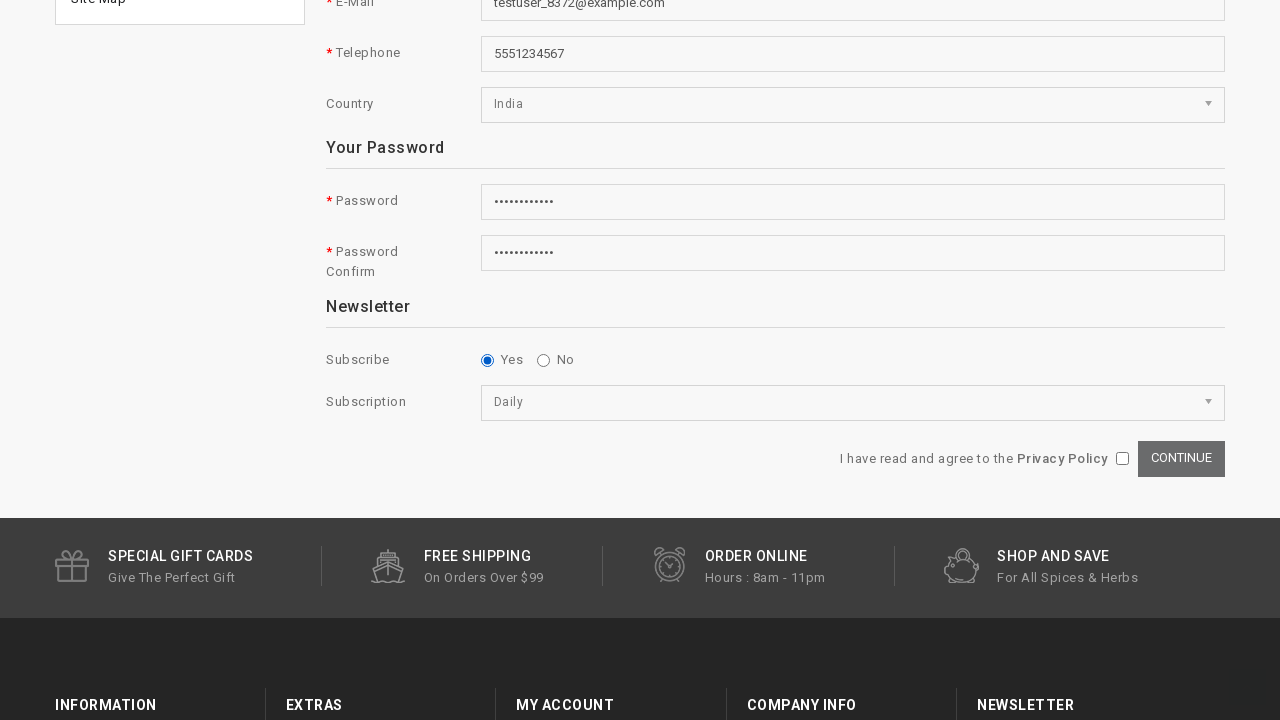

Selected 'Monthly' subscription option on select[name='subscription']
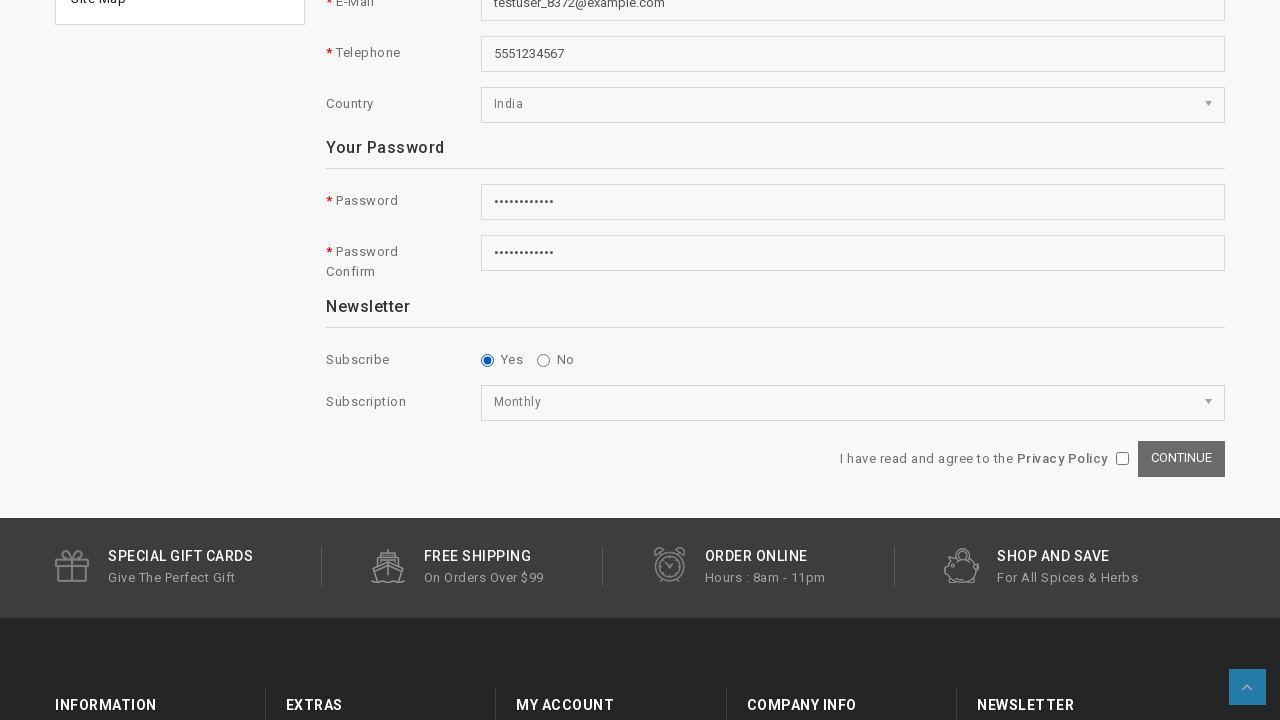

Clicked privacy policy agreement checkbox at (1123, 459) on input[name='agree']
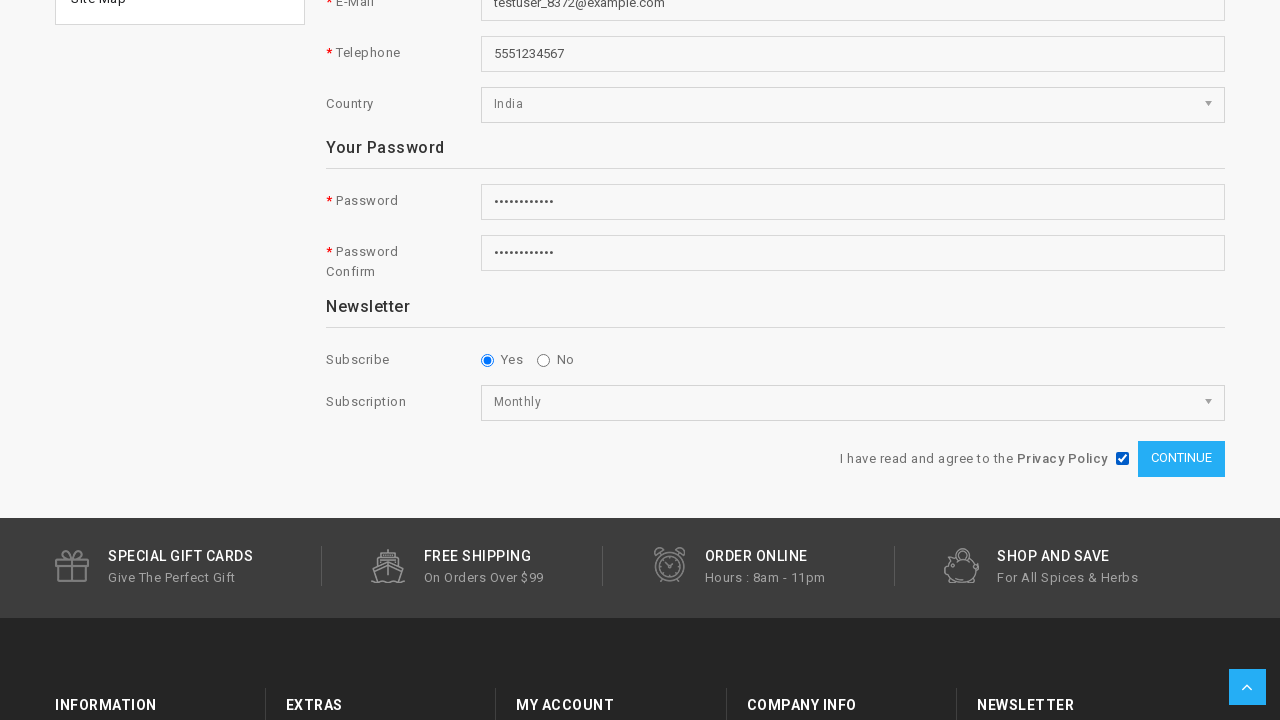

Clicked Continue button to submit registration form at (1181, 459) on #submitbtn
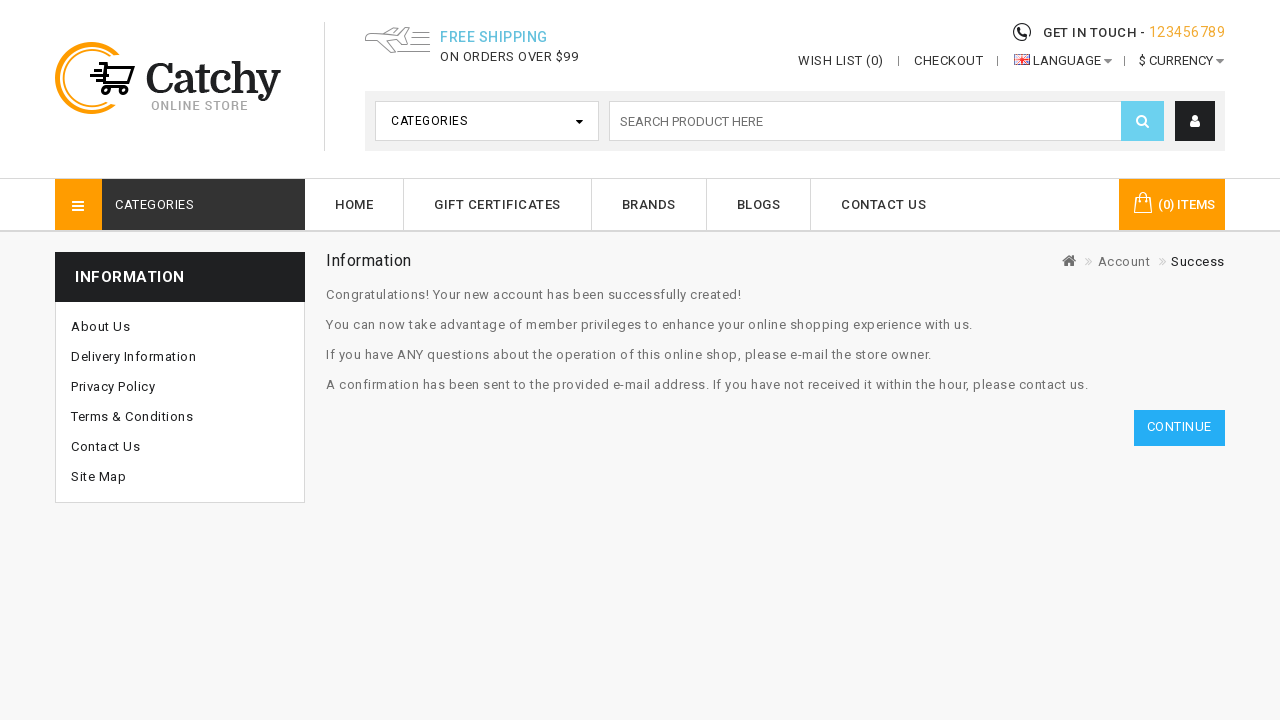

Waited for page to reach network idle state - registration completed
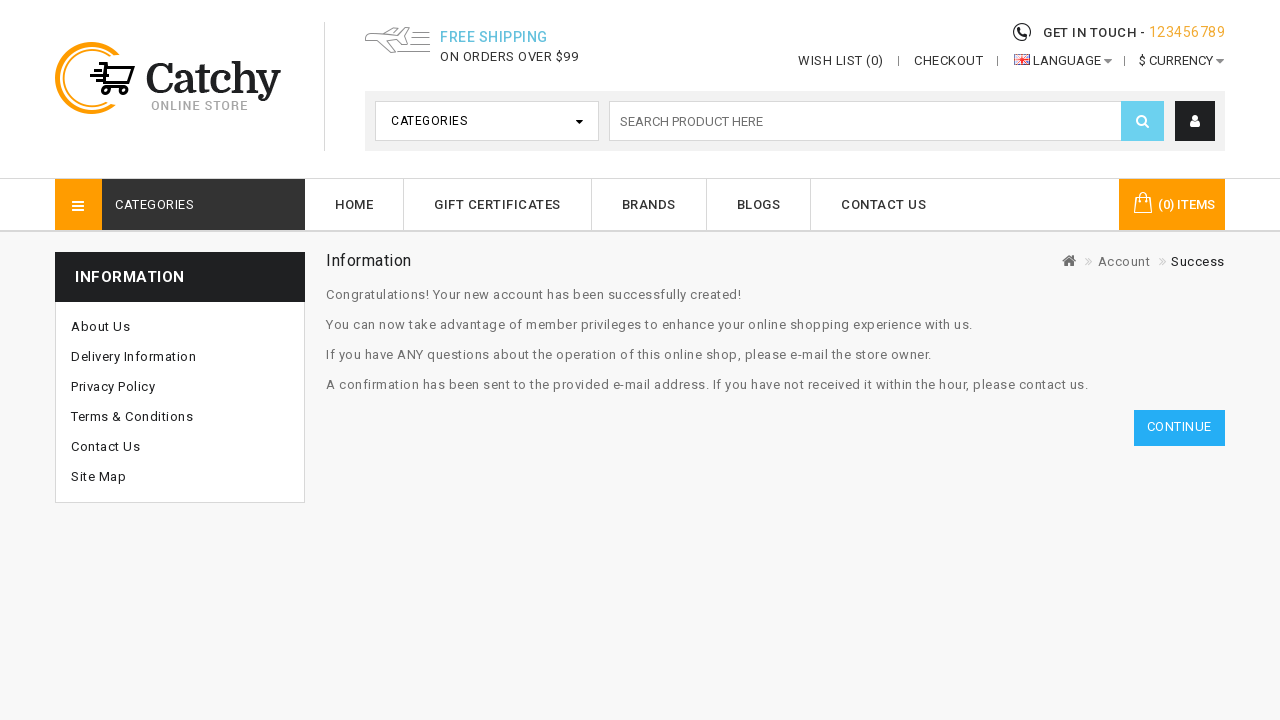

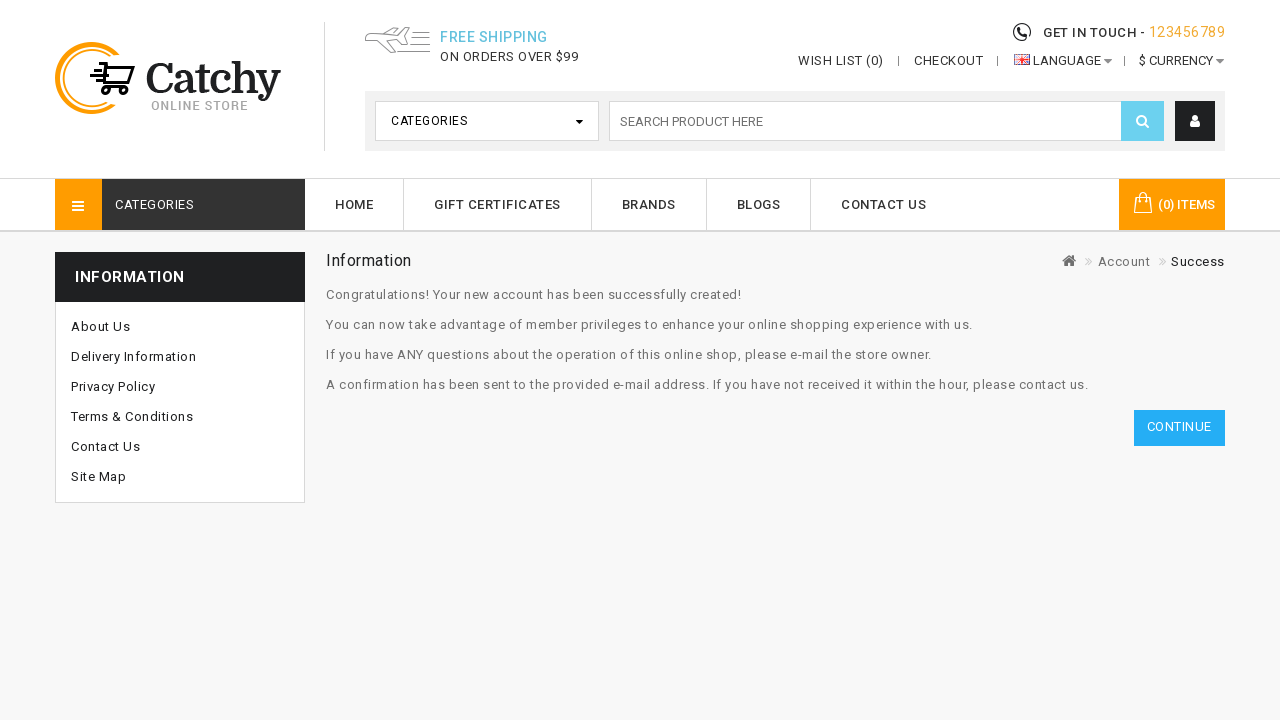